Tests enabled and disabled states of various form elements including textboxes, radio buttons, checkboxes, dropdowns and sliders

Starting URL: https://automationfc.github.io/basic-form/index.html

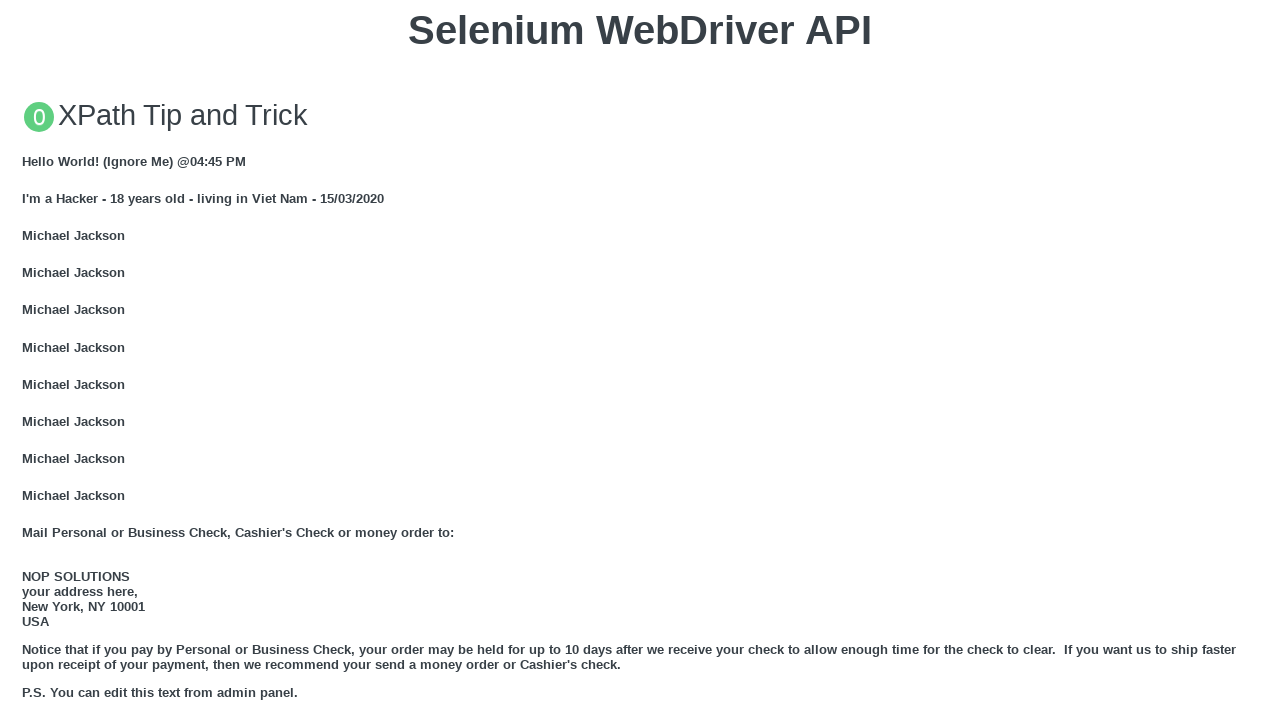

Located email textbox element
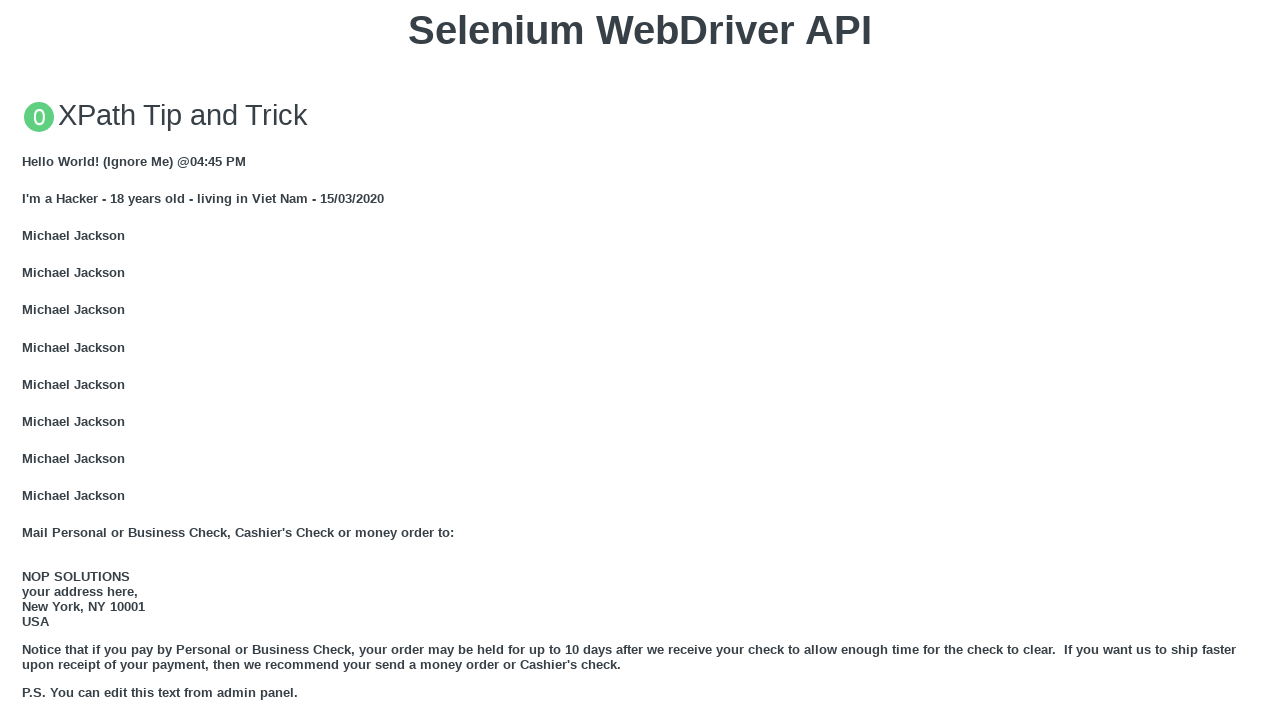

Verified email textbox is enabled
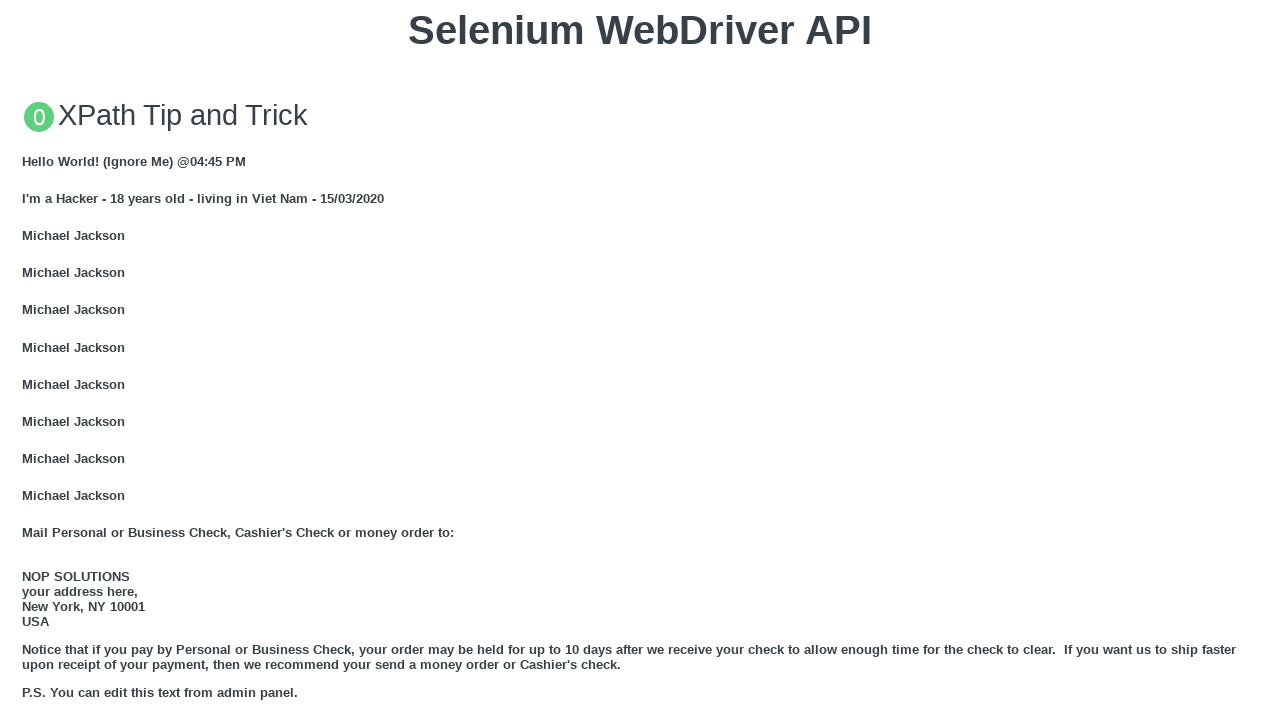

Filled email textbox with 'Automation Testing' on #mail
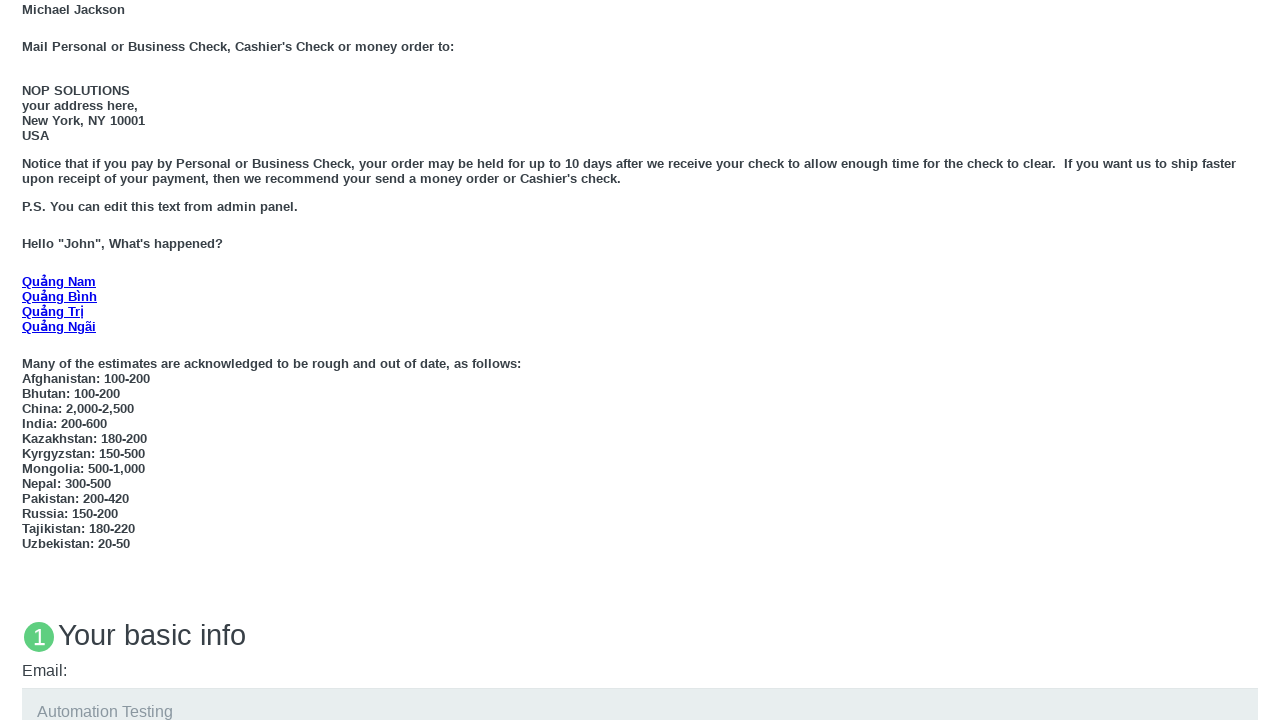

Located 'Under 18' radio button element
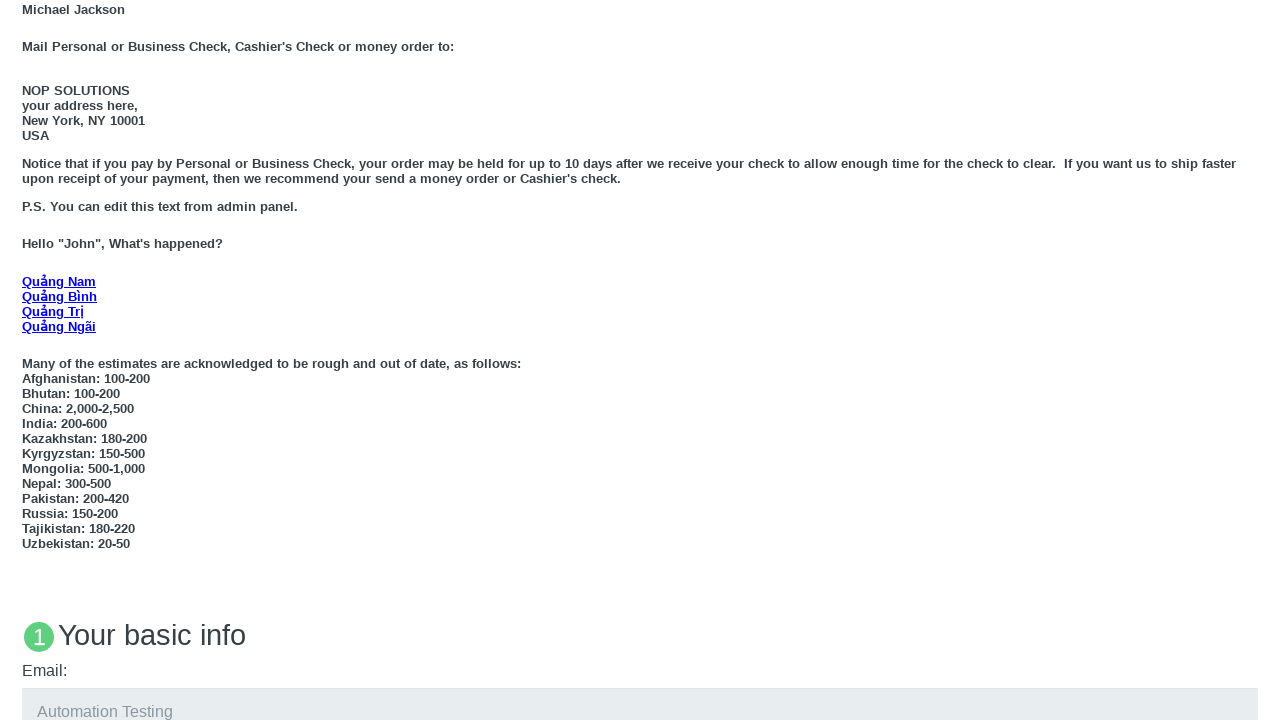

Verified 'Under 18' radio button is enabled
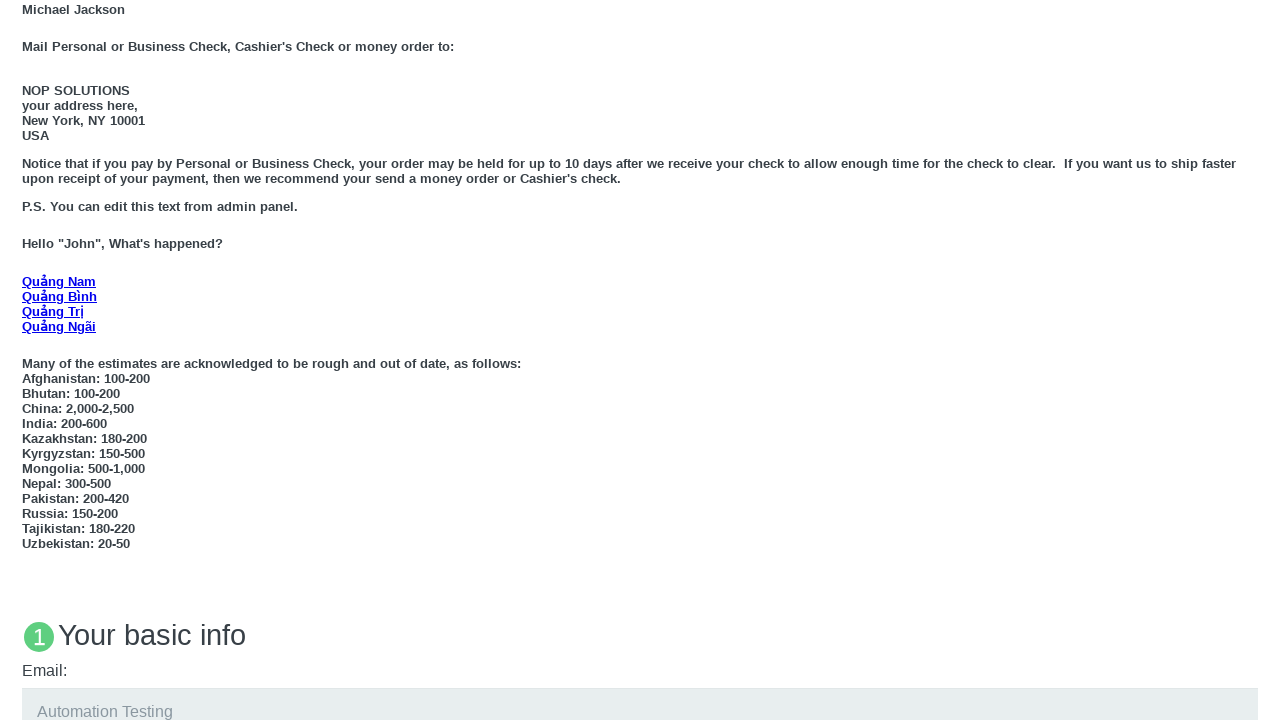

Clicked 'Under 18' radio button at (28, 360) on #under_18
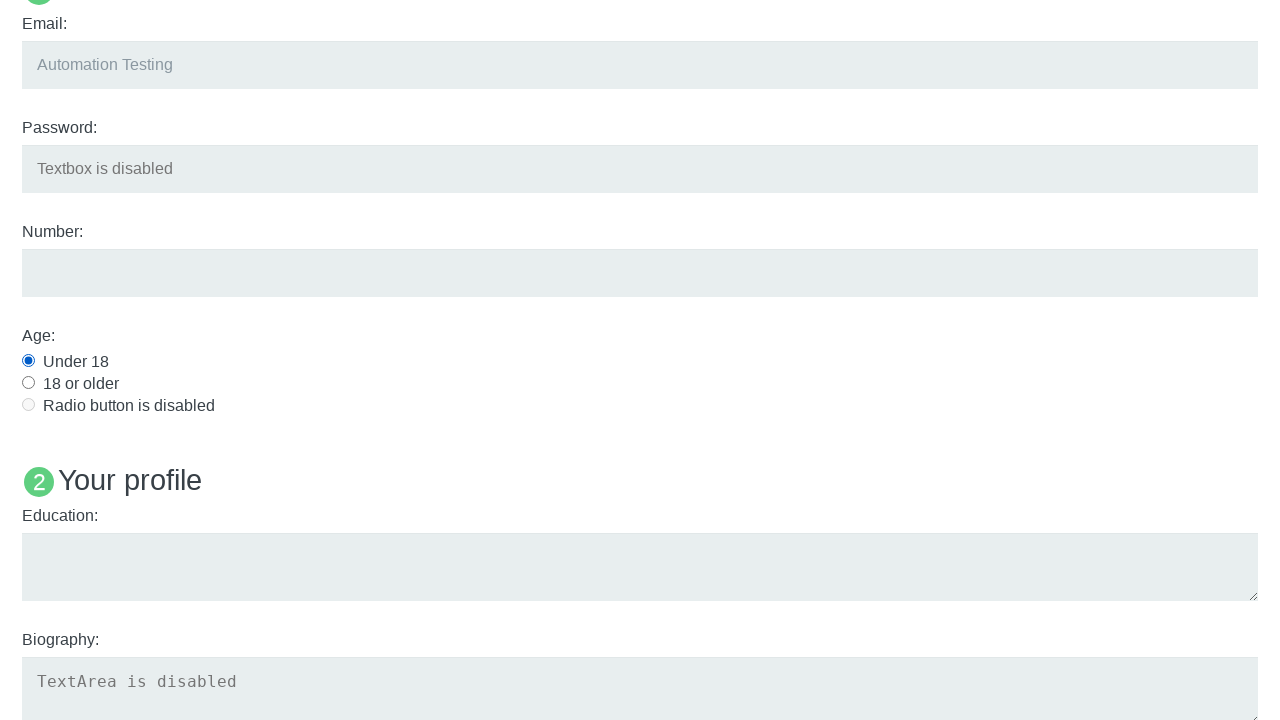

Located education textarea element
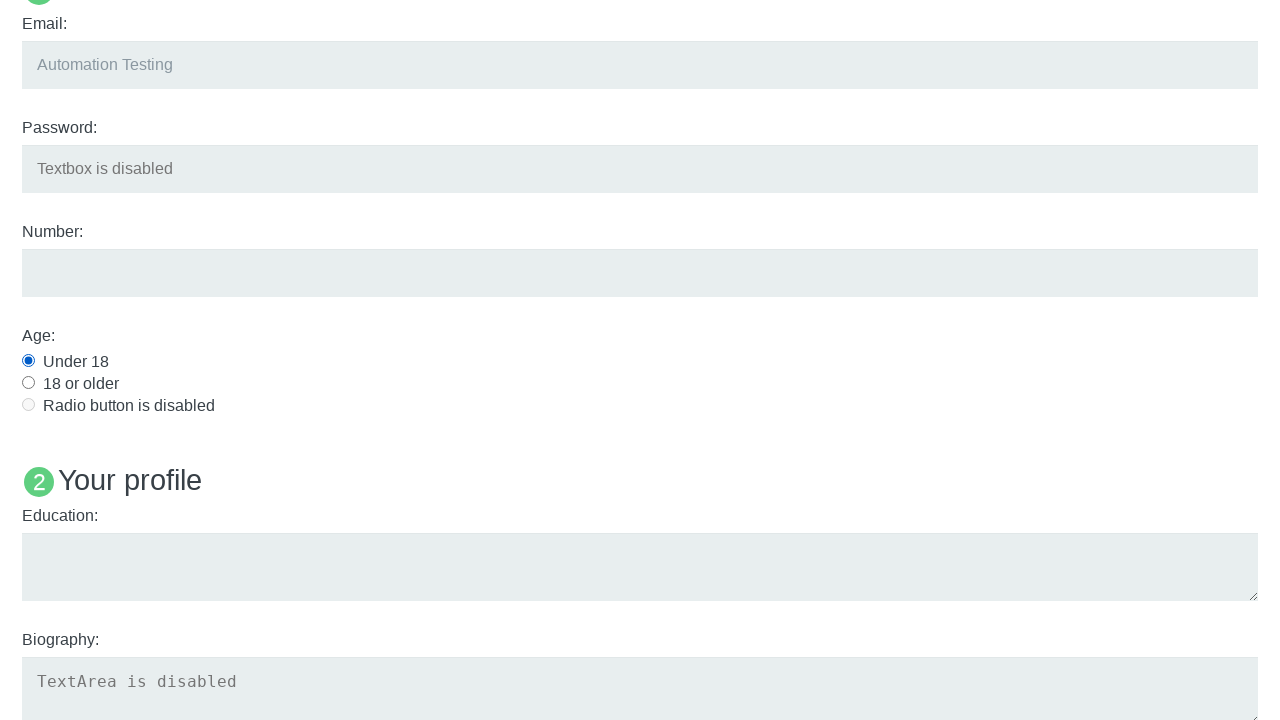

Verified education textarea is enabled
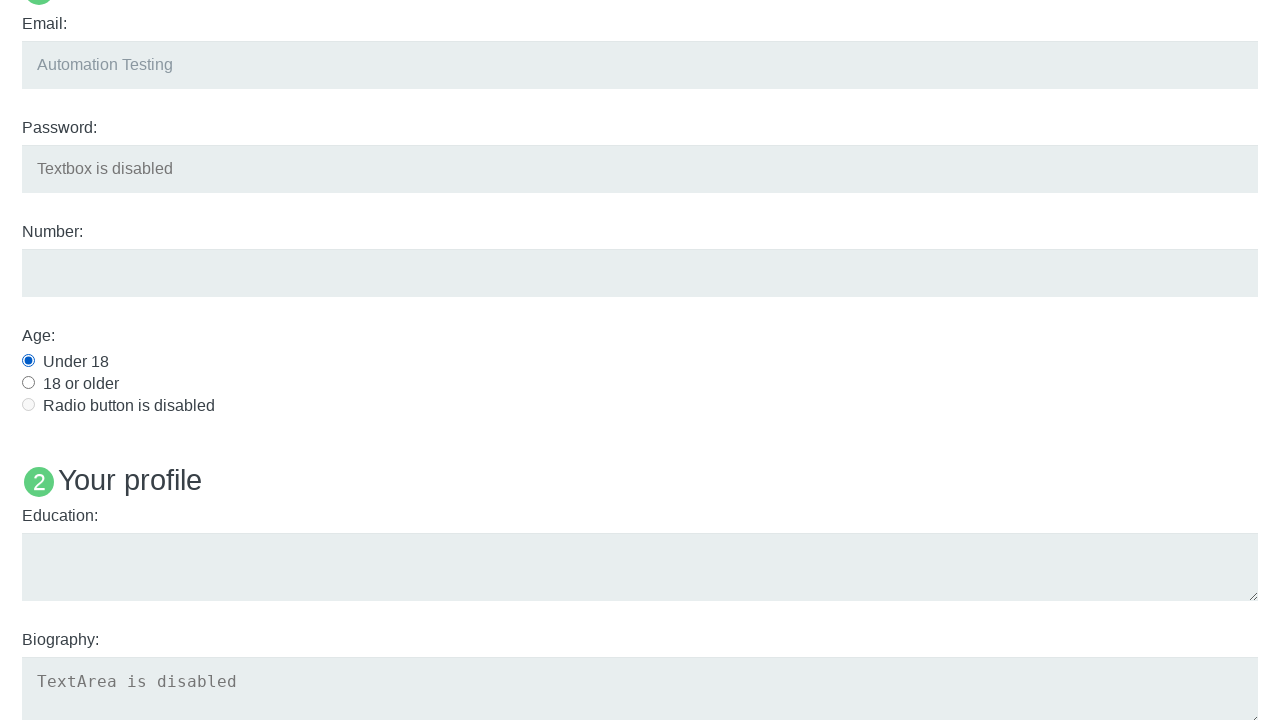

Filled education textarea with 'Automation Testing' on #edu
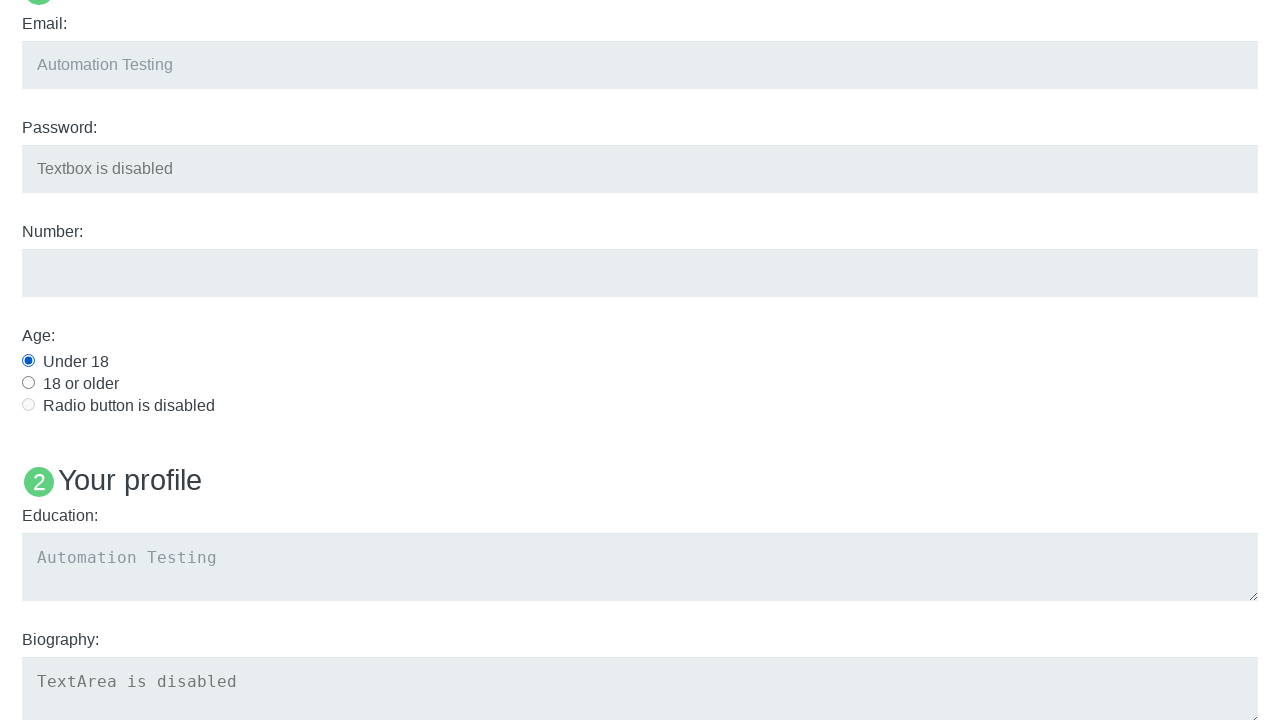

Located Job Role 1 dropdown element
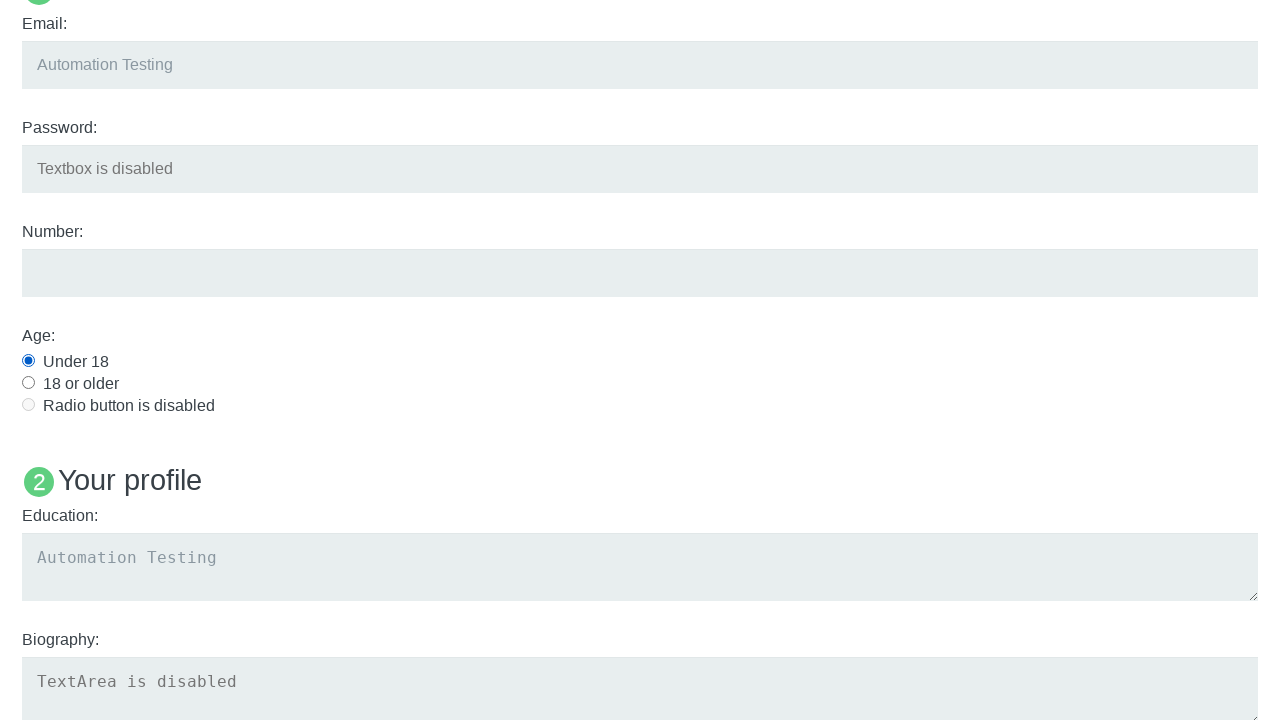

Verified Job Role 1 dropdown is enabled
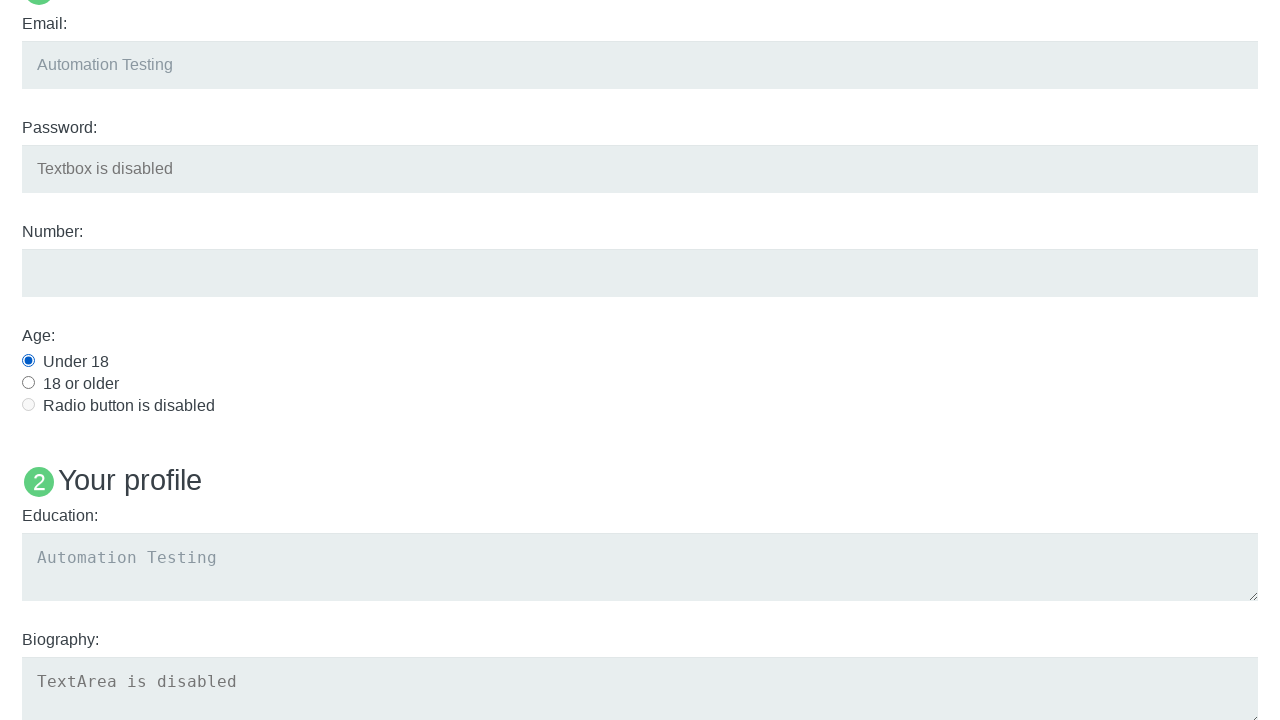

Located Job Role 2 dropdown element
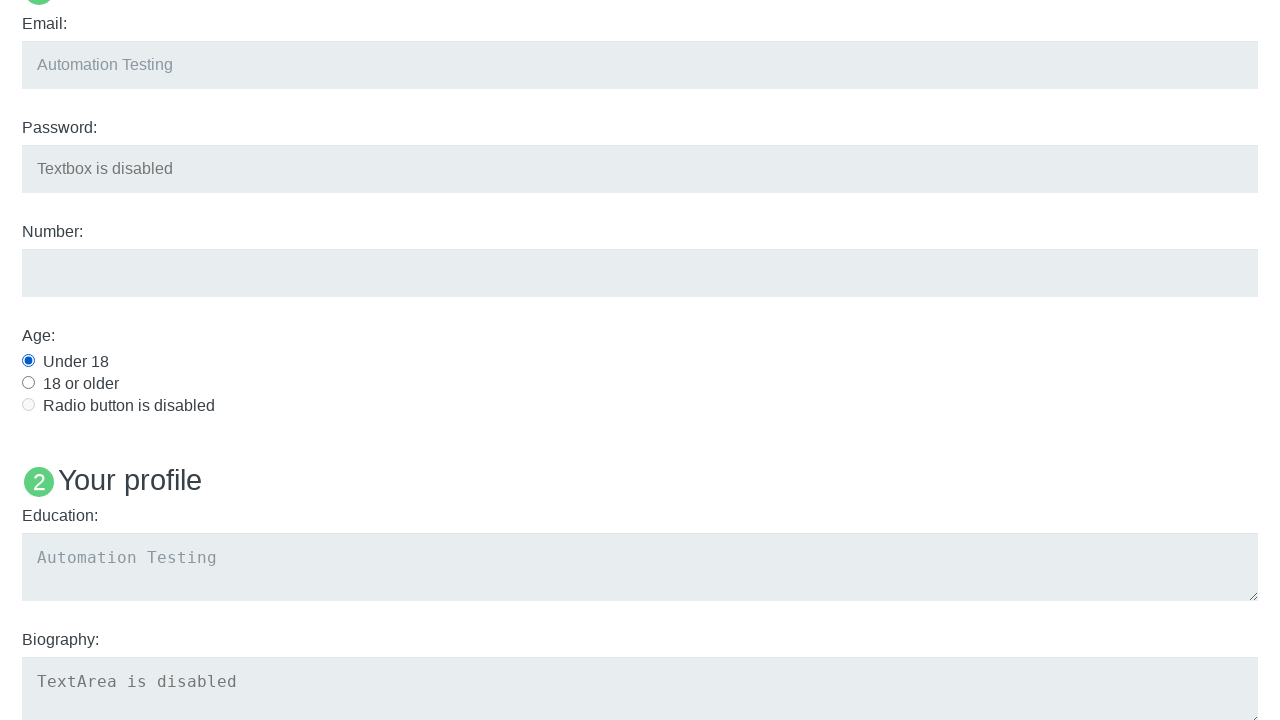

Verified Job Role 2 dropdown is enabled
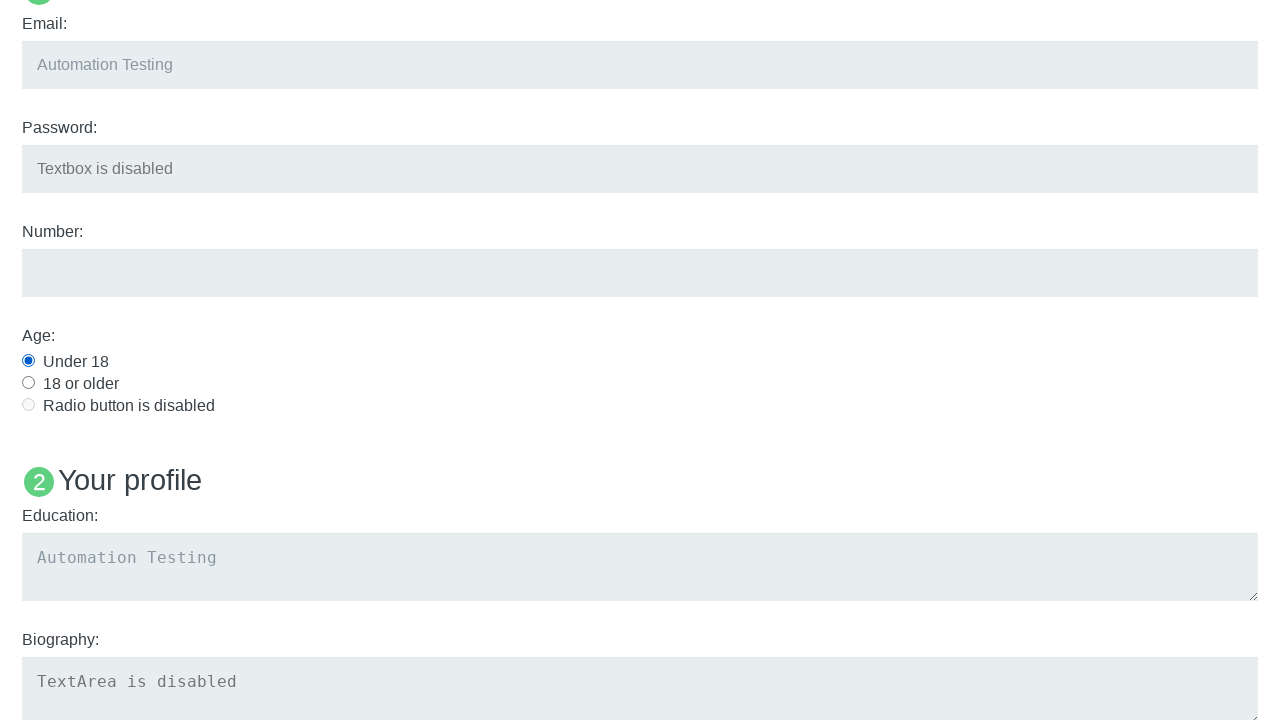

Located Interests (Development) checkbox element
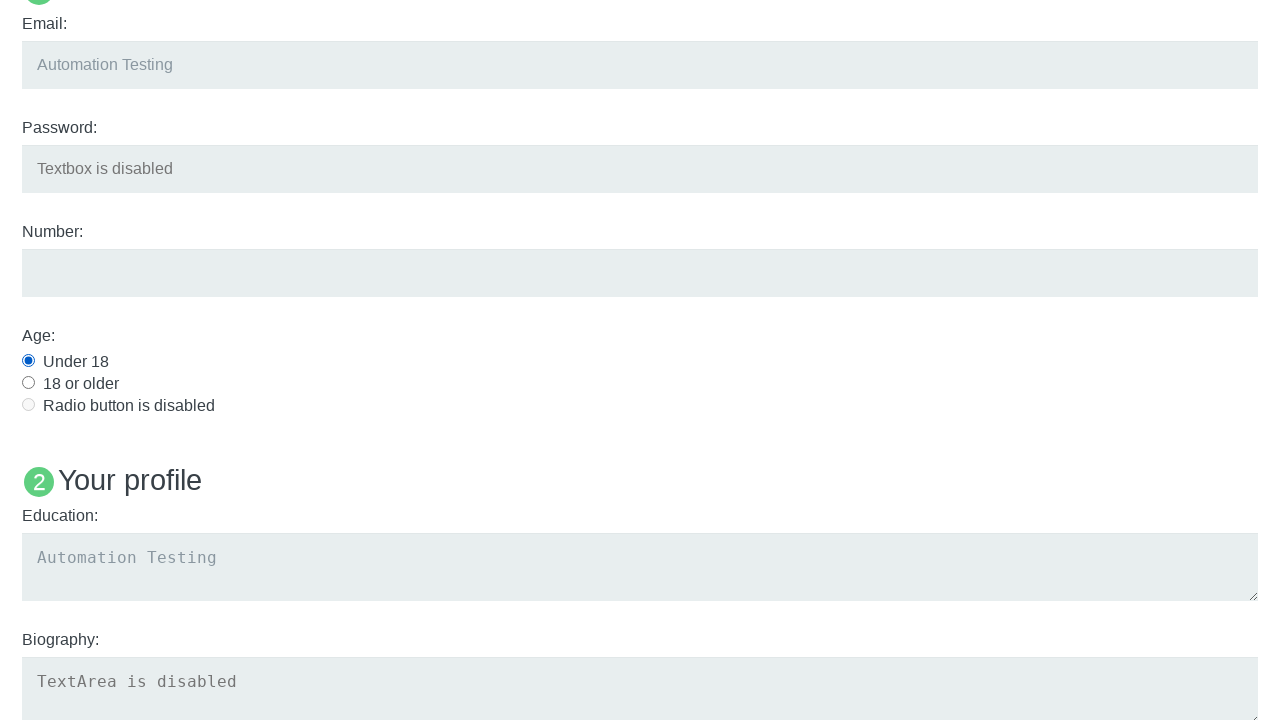

Verified Interests (Development) checkbox is enabled
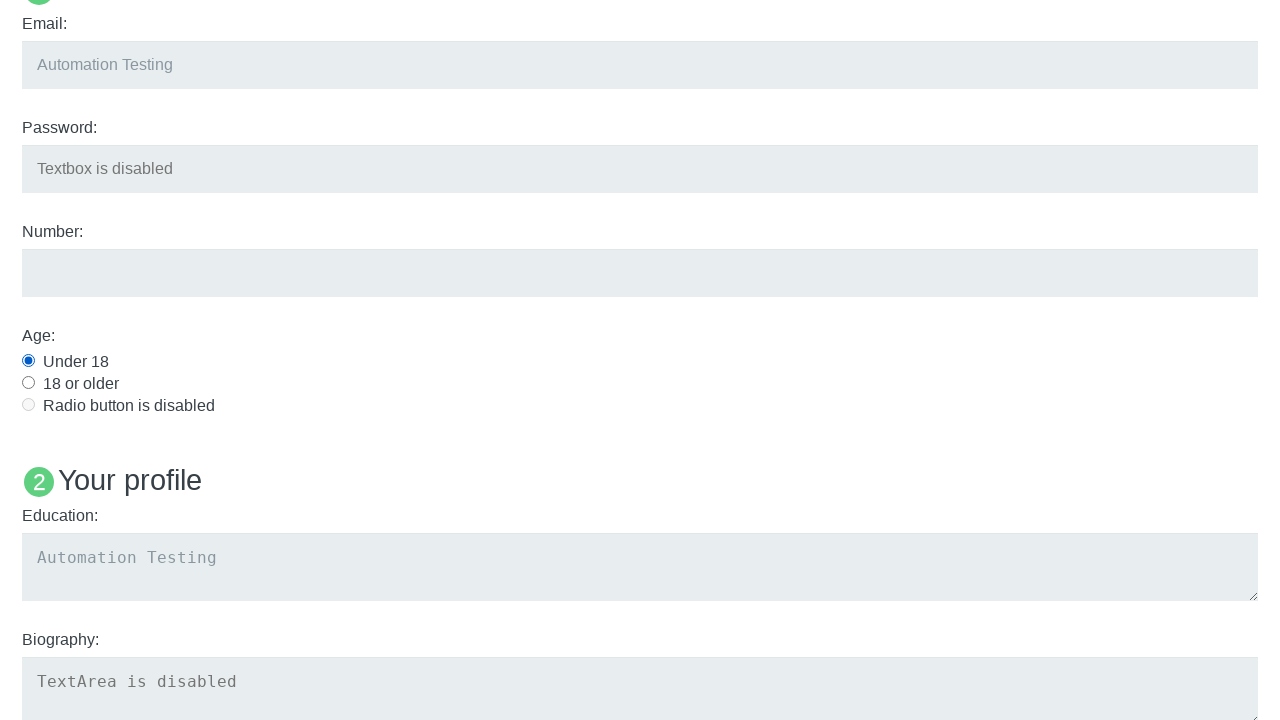

Located Slider 01 element
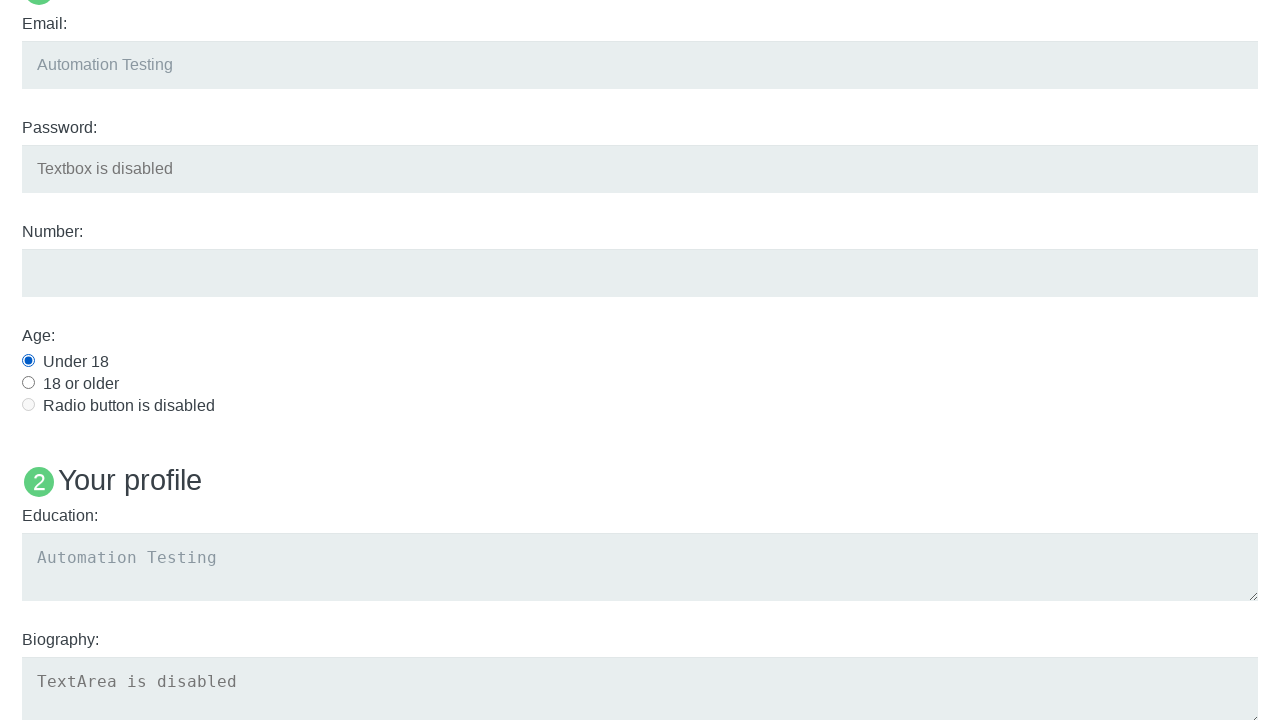

Verified Slider 01 is enabled
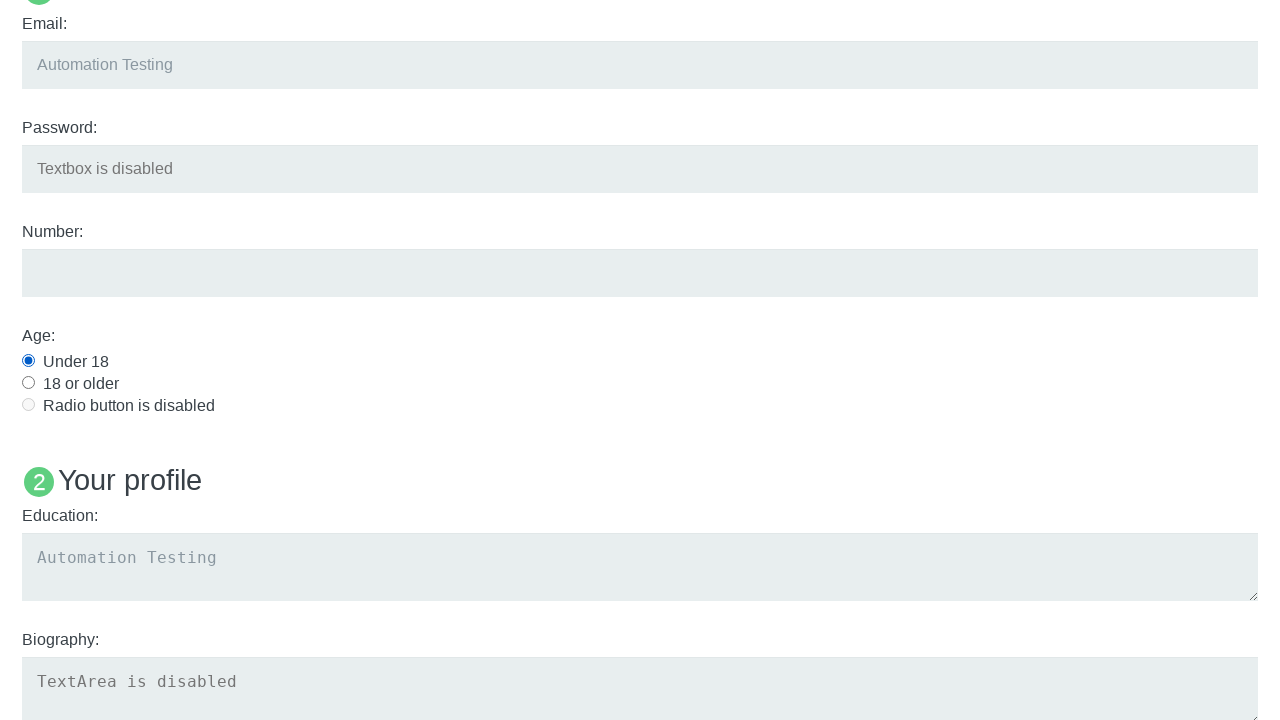

Located password field element
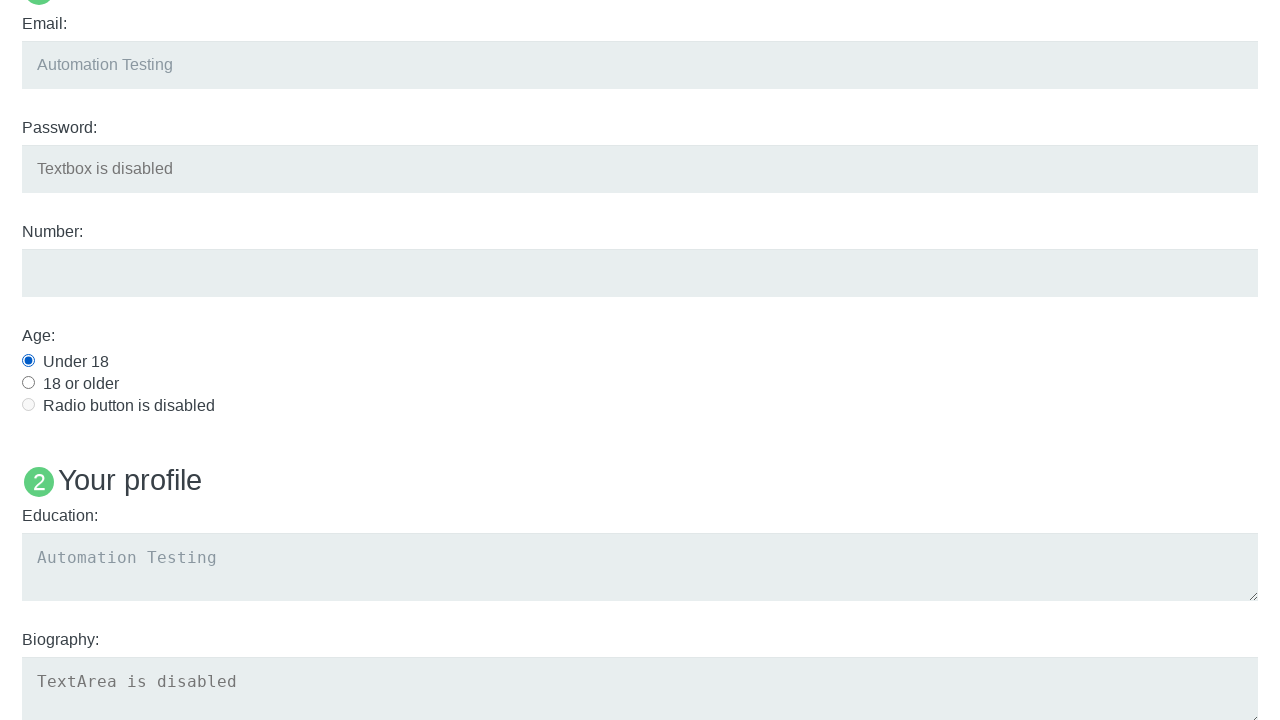

Verified password field is disabled
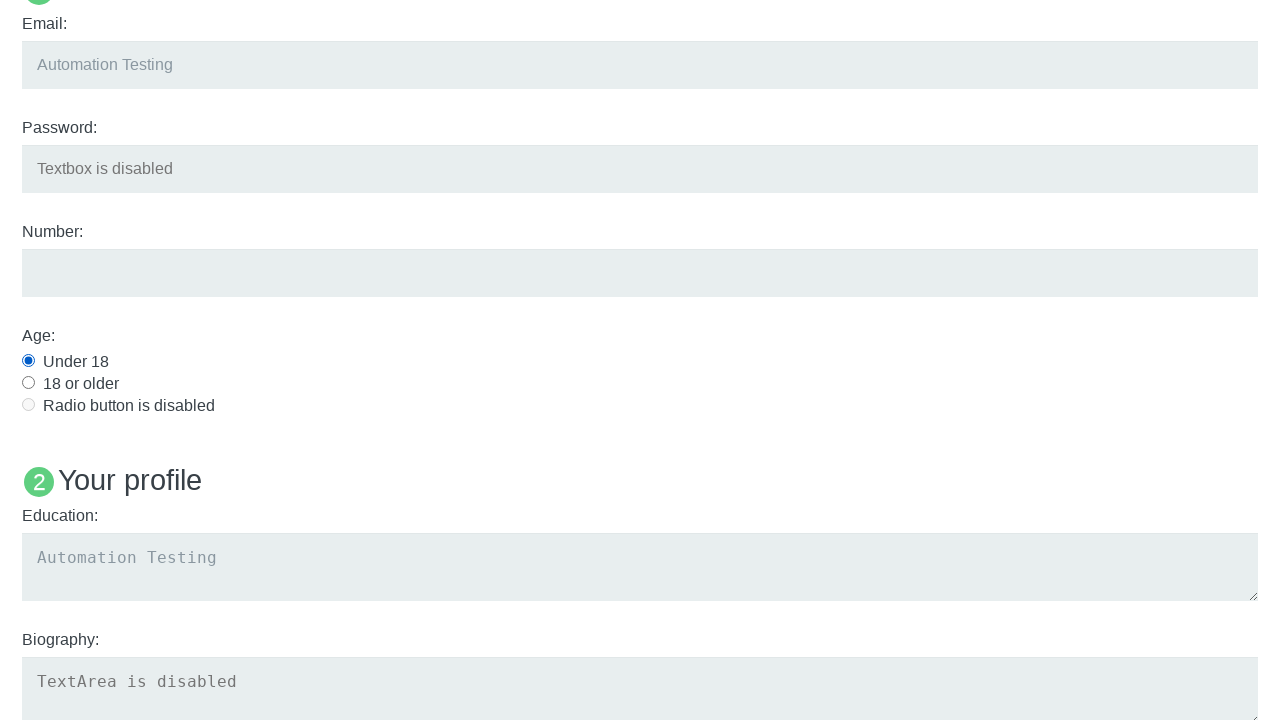

Located Age (Radio button) element
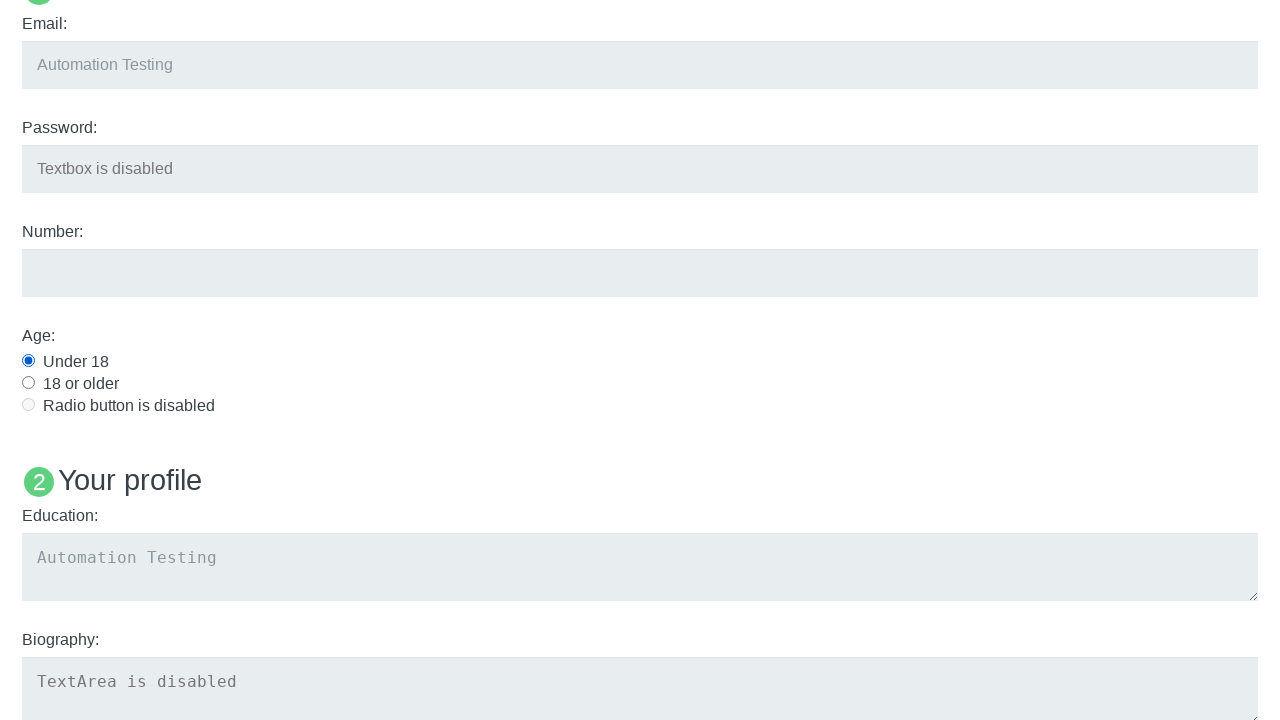

Verified Age (Radio button) is disabled
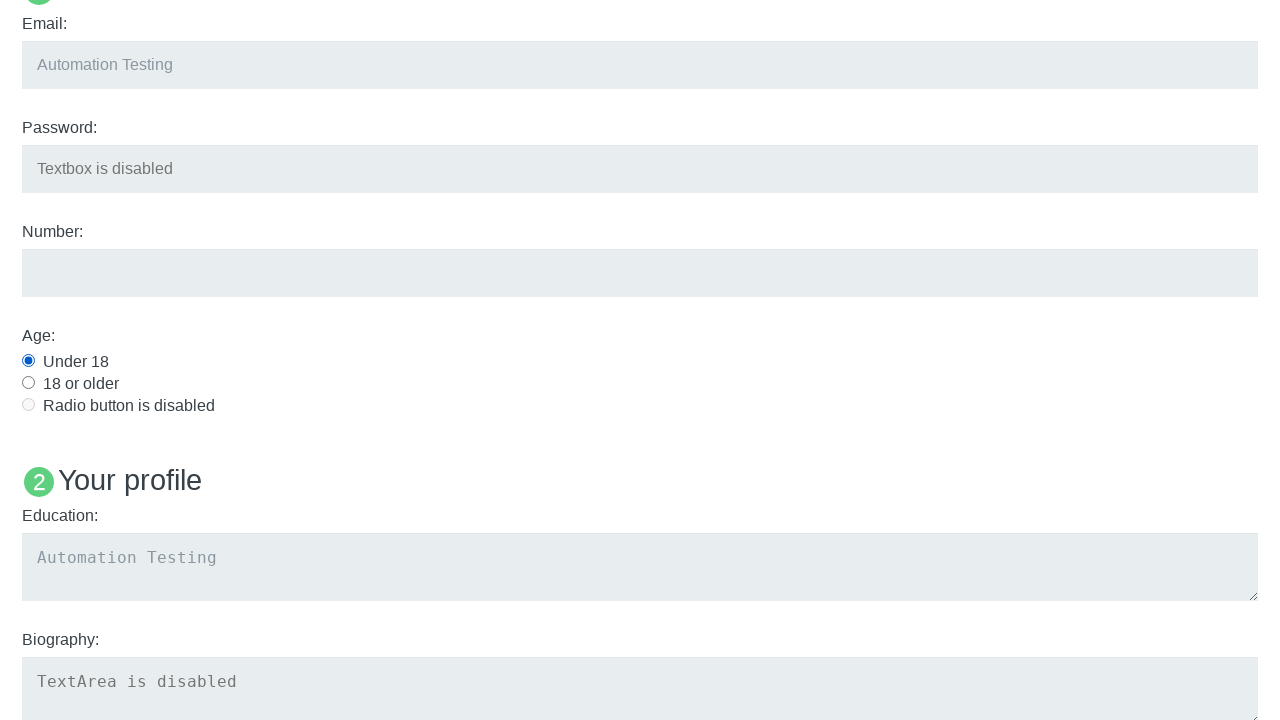

Located Biography textarea element
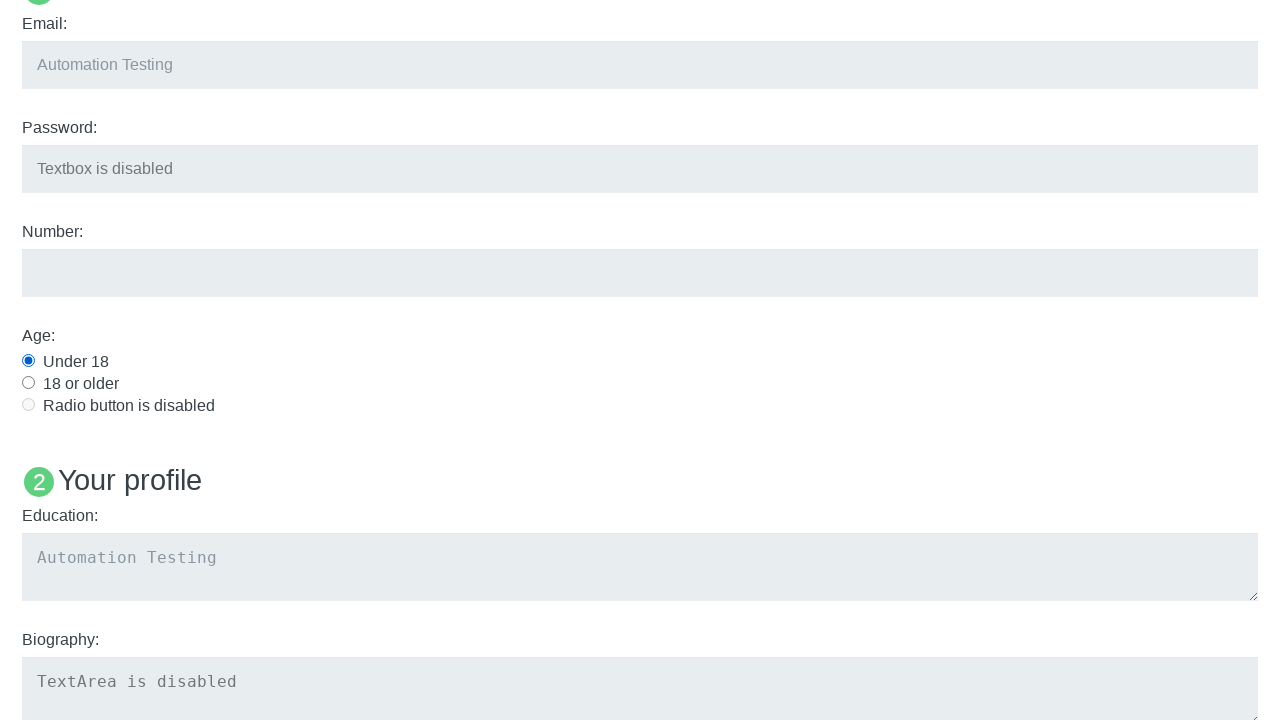

Verified Biography textarea is disabled
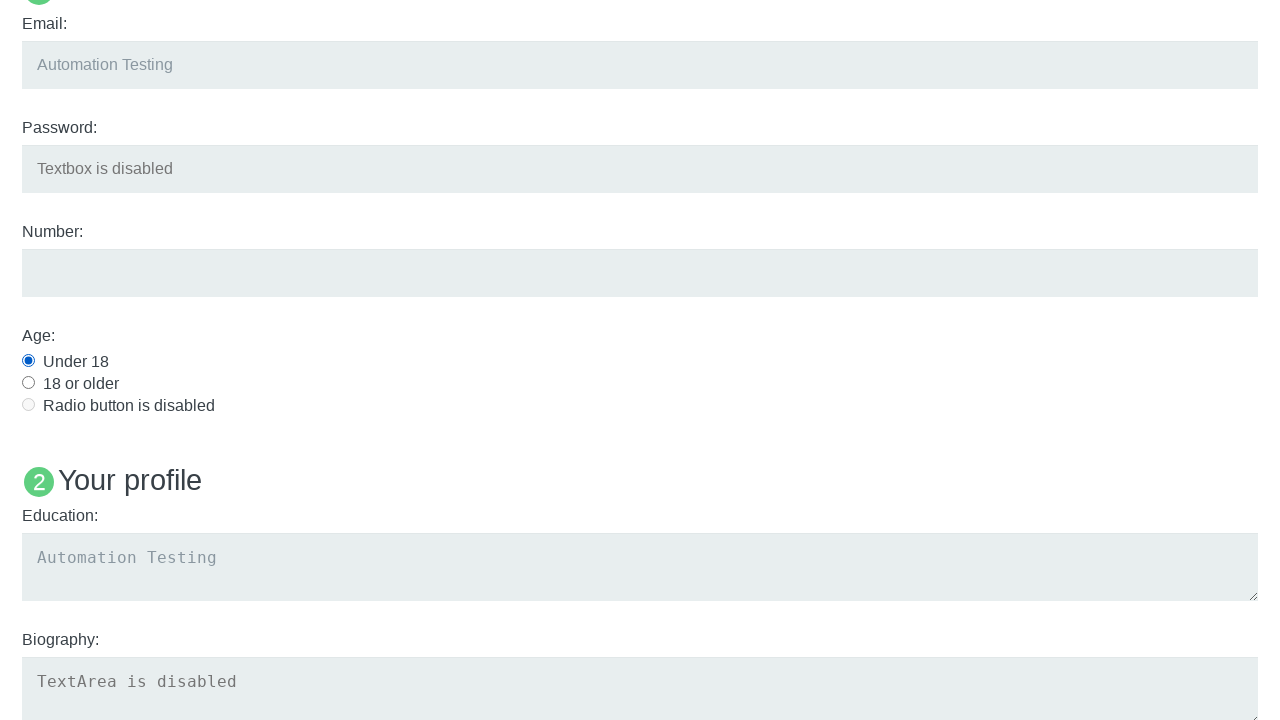

Located Job Role 3 dropdown element
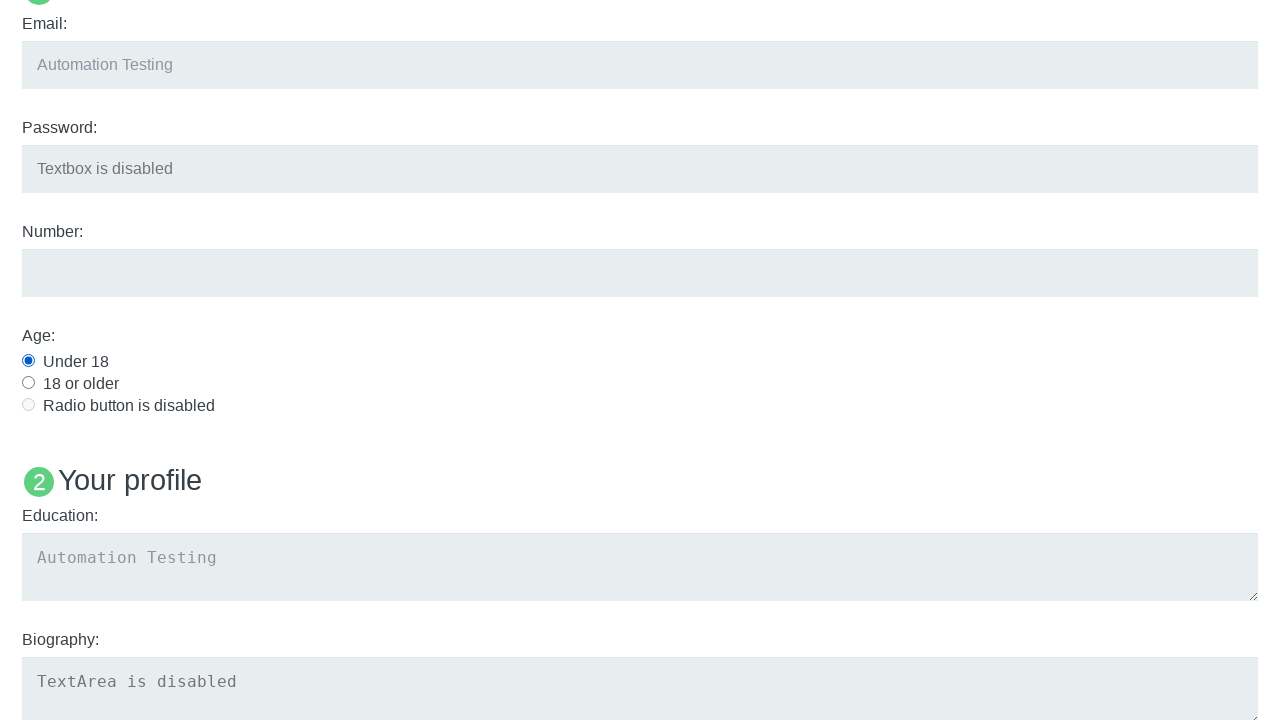

Verified Job Role 3 dropdown is disabled
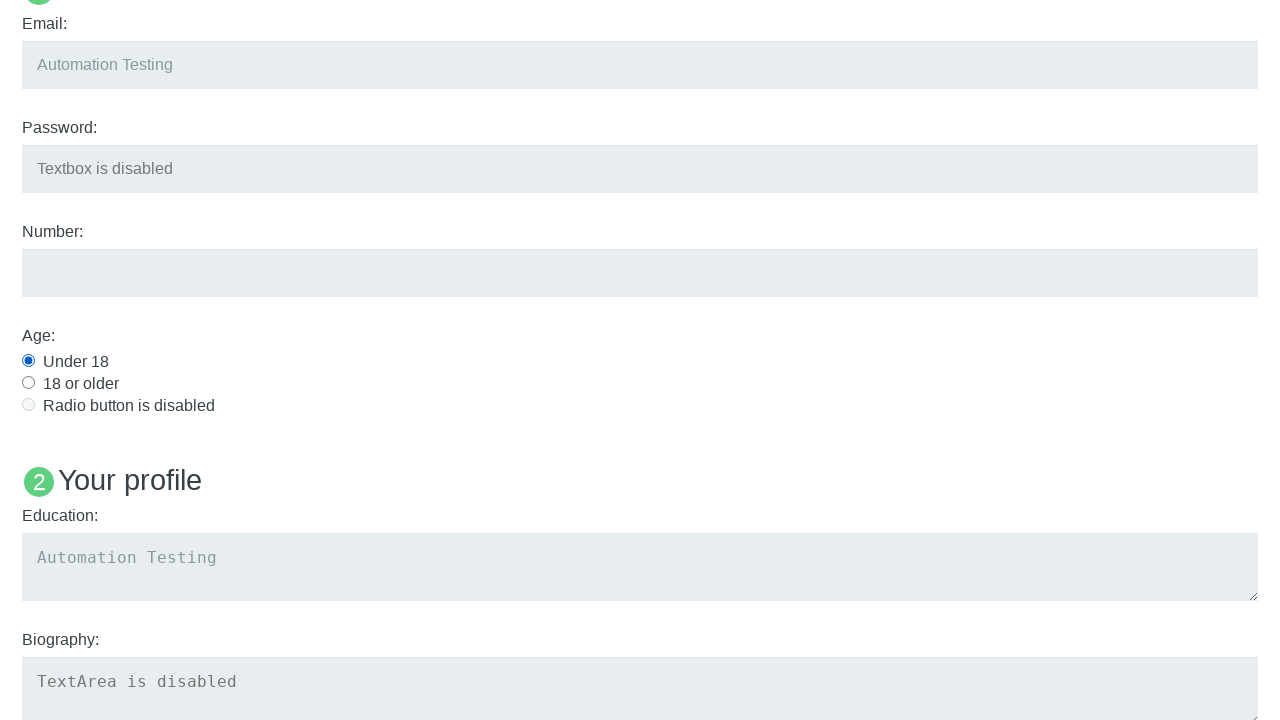

Located Interests checkbox element
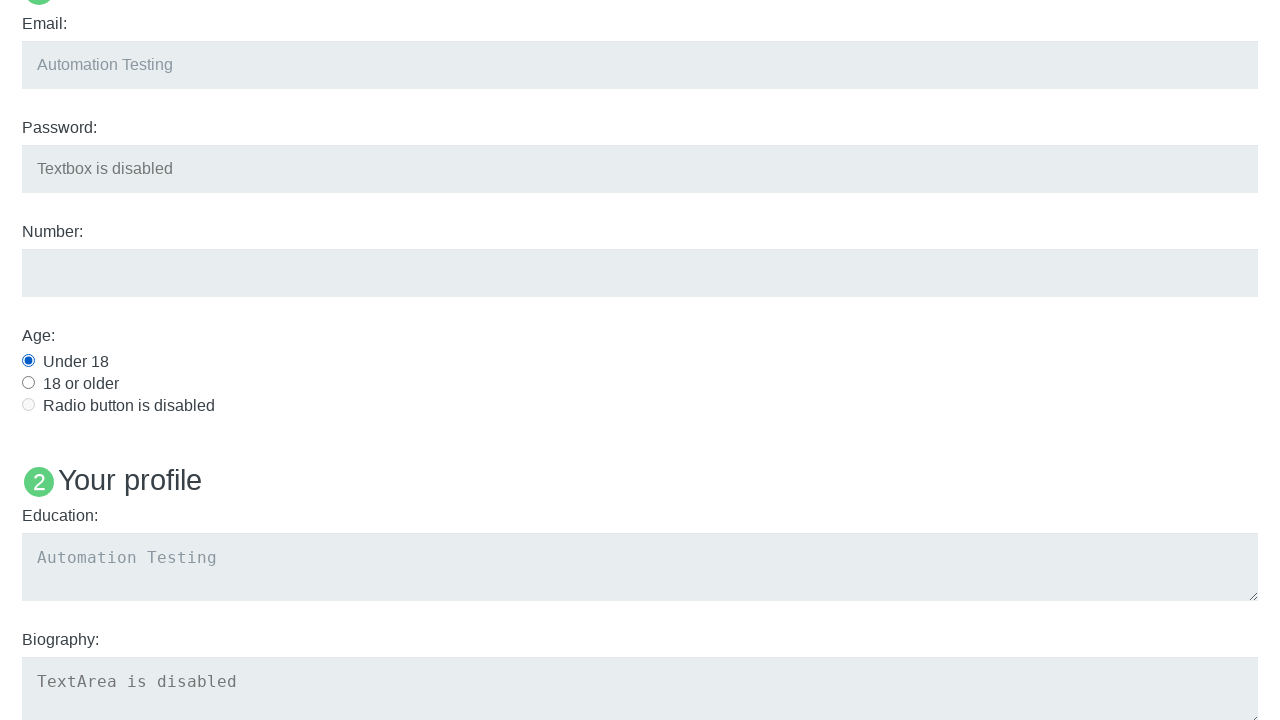

Verified Interests checkbox is disabled
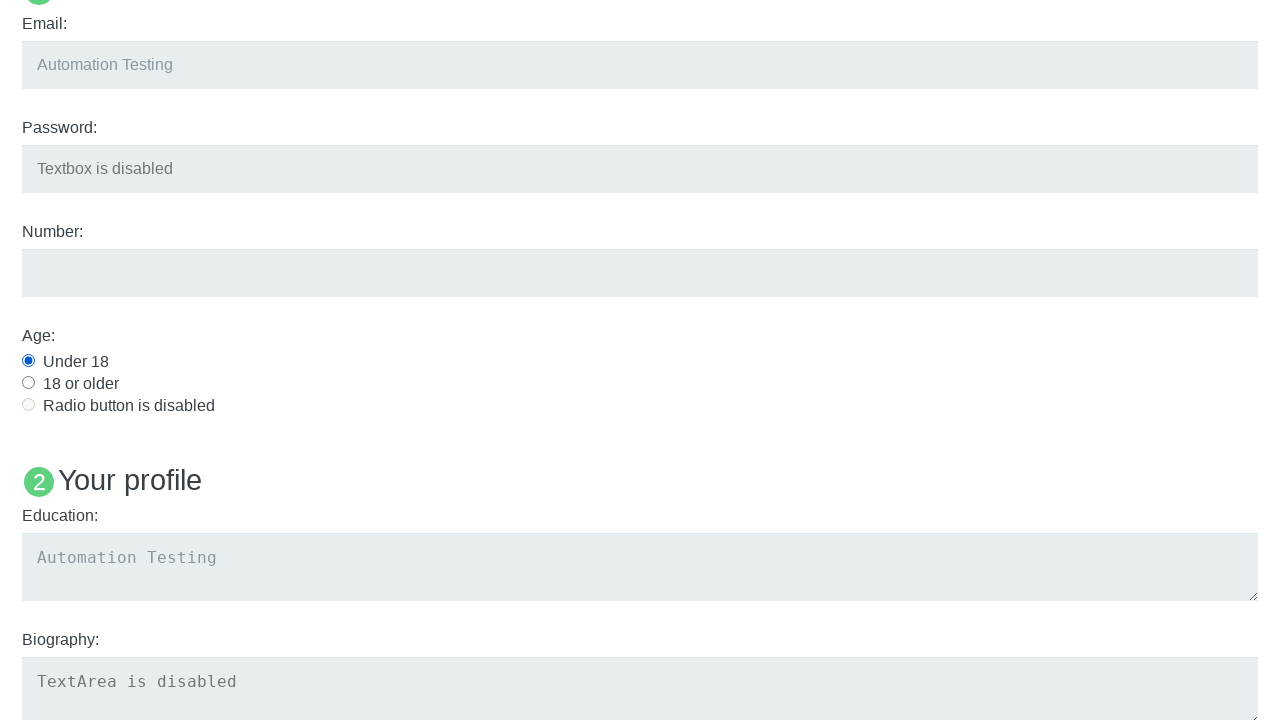

Located Slider 02 element
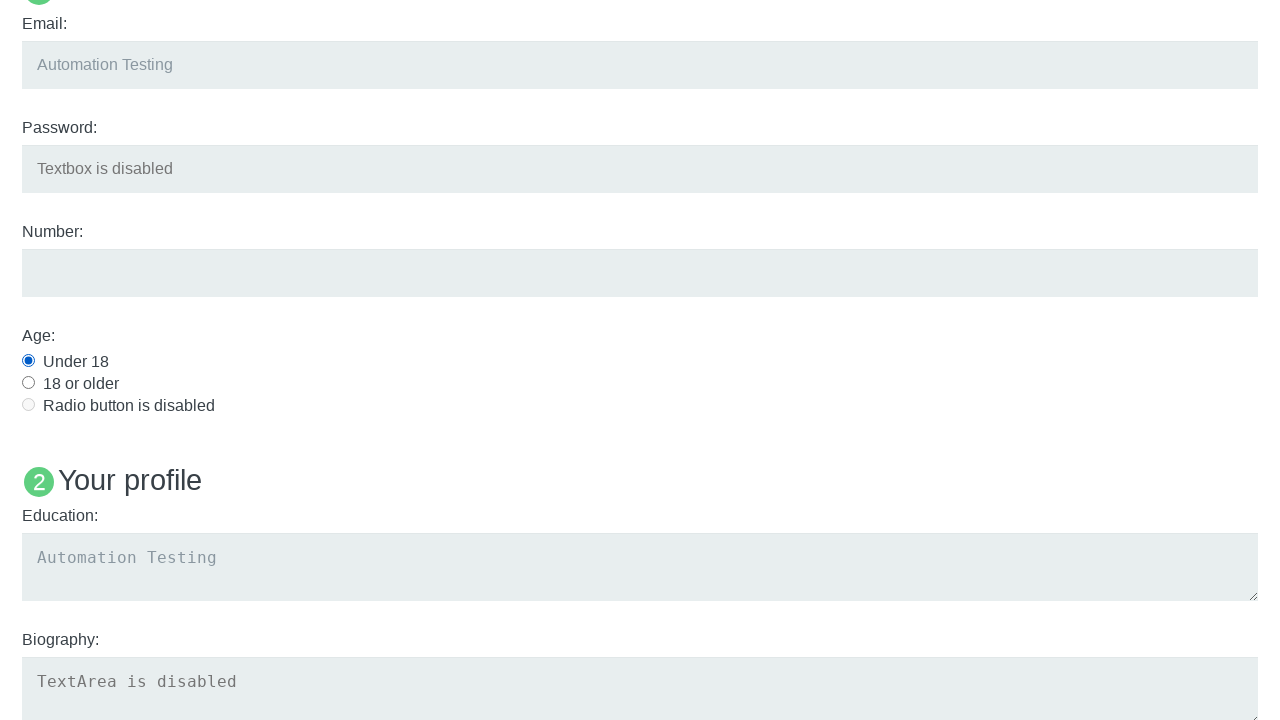

Verified Slider 02 is disabled
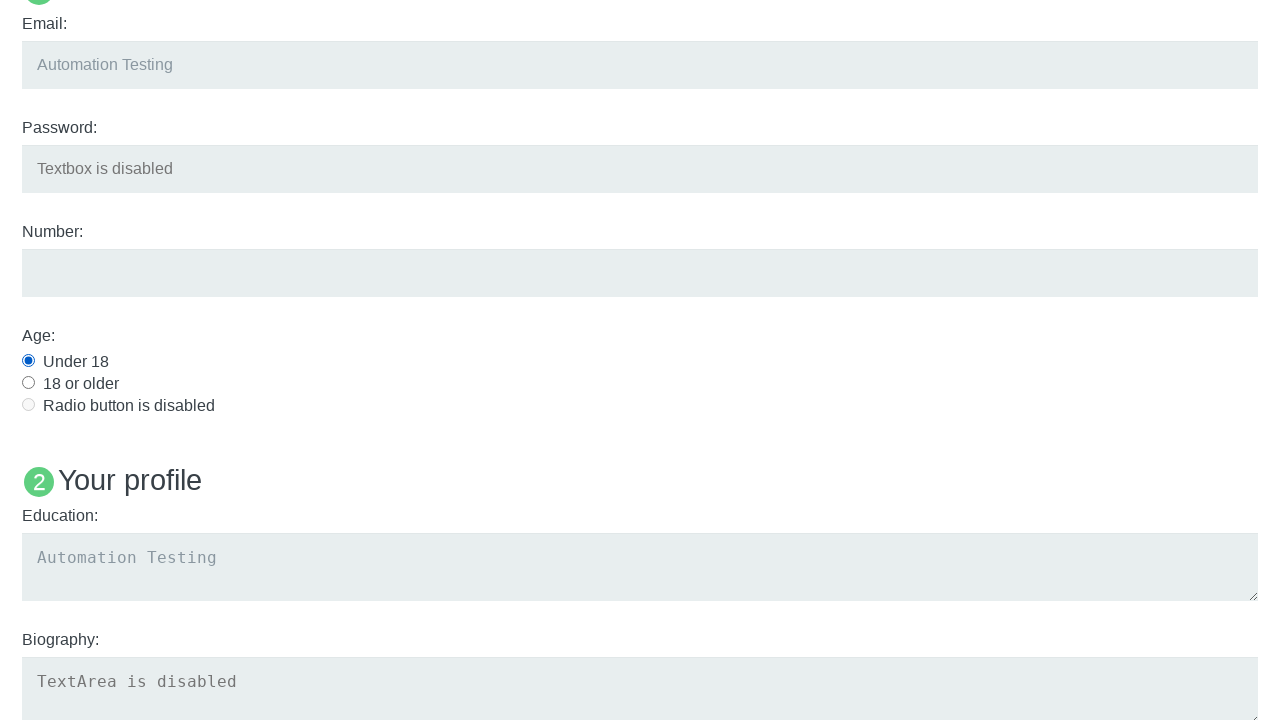

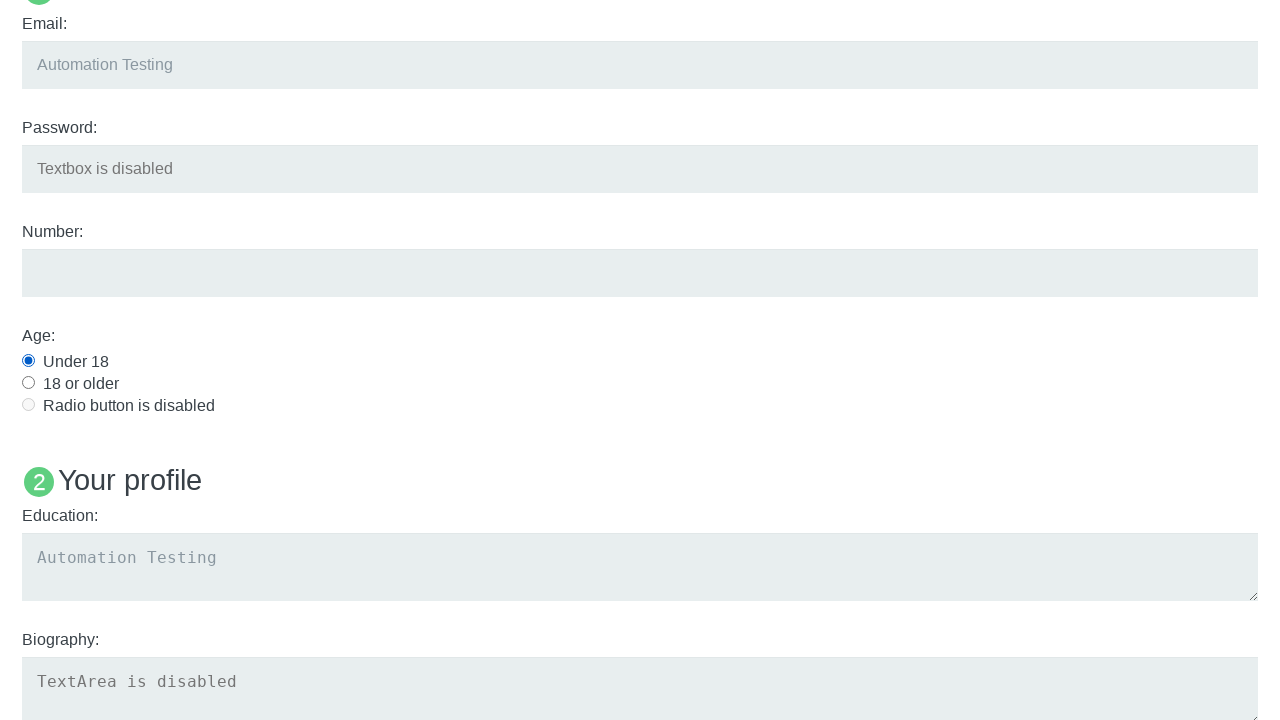